Tests browser window handling by clicking a button that opens a new window, switching to the child window, and verifying the heading text is displayed.

Starting URL: http://demoqa.com/browser-windows

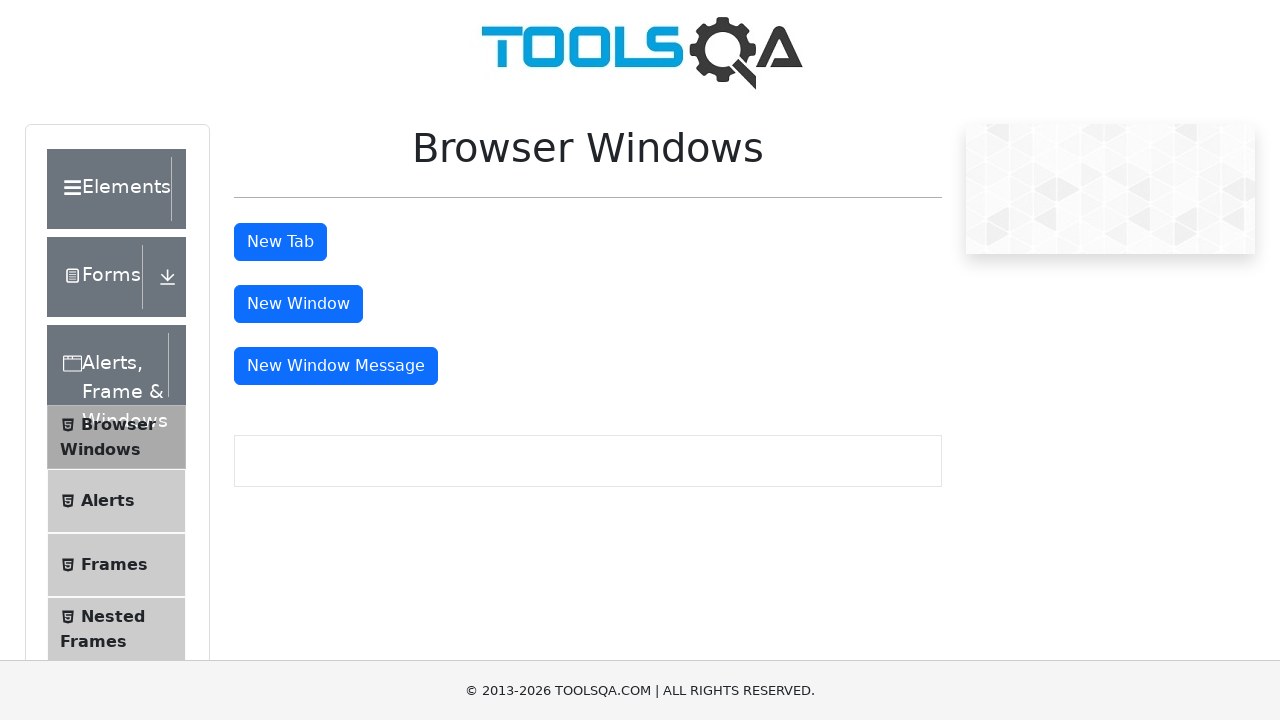

Stored reference to parent window
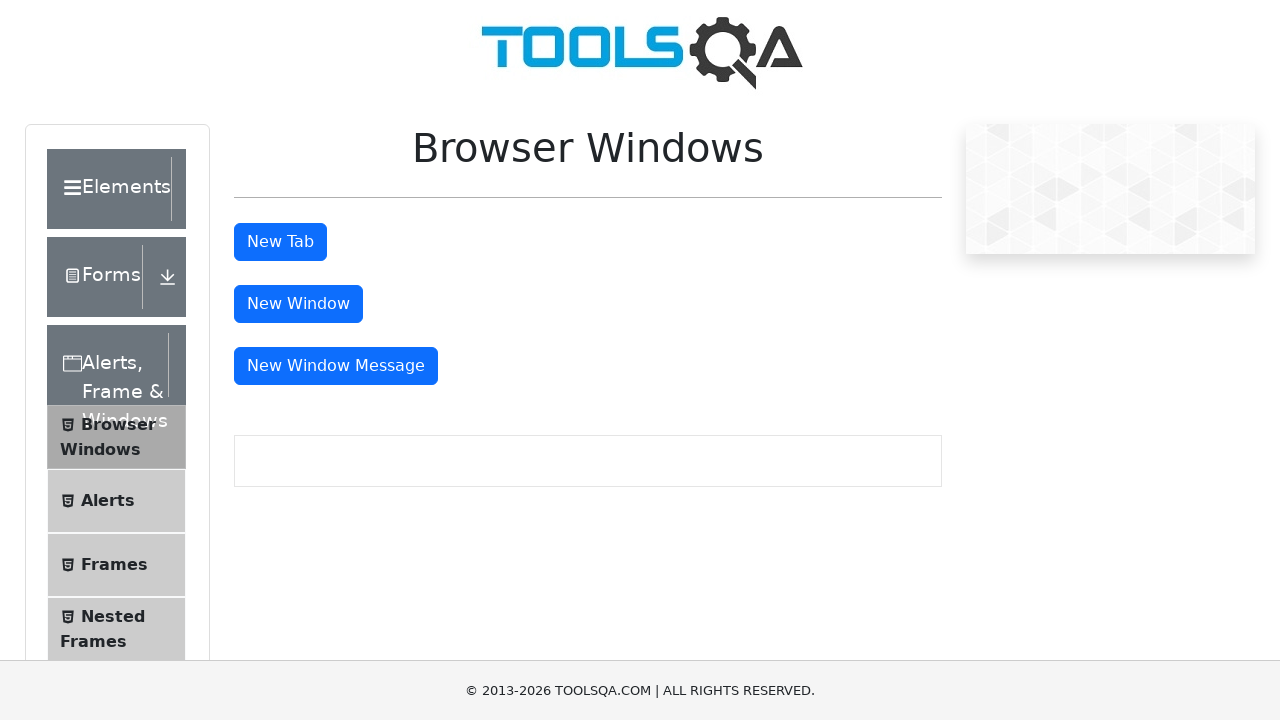

Clicked 'New Window' button to open child window at (298, 304) on button#windowButton
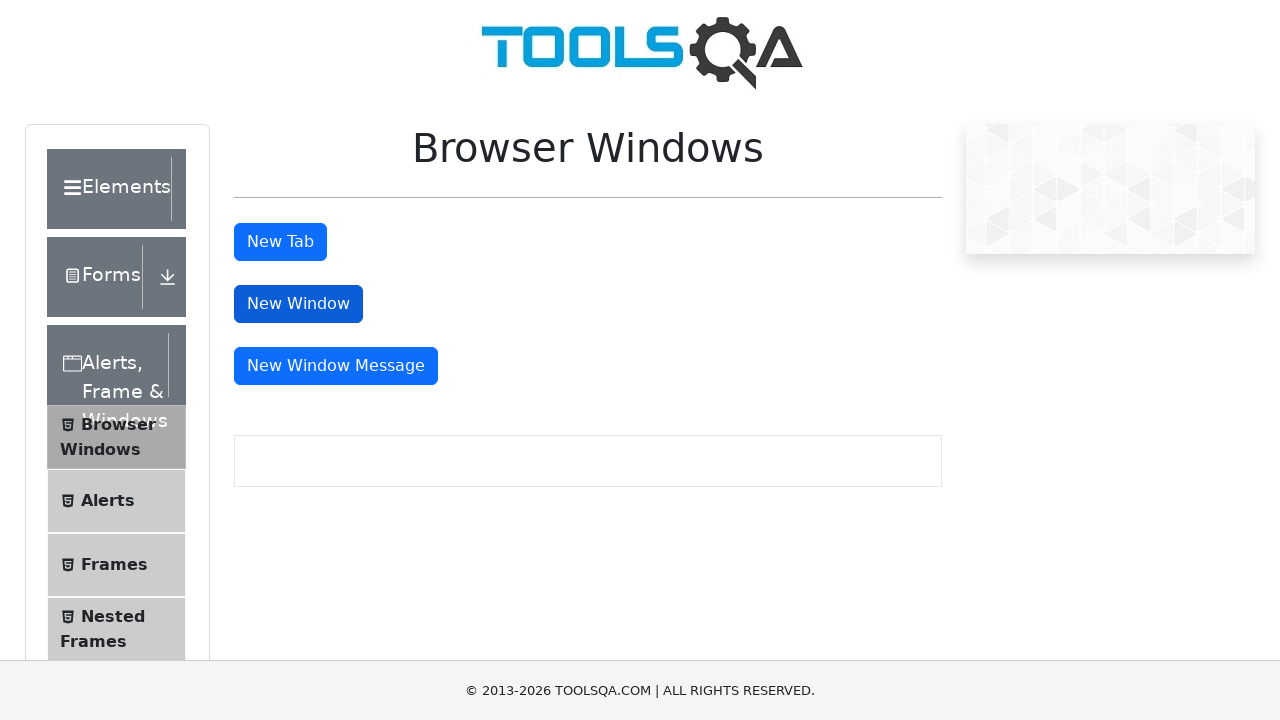

Obtained reference to newly opened child window
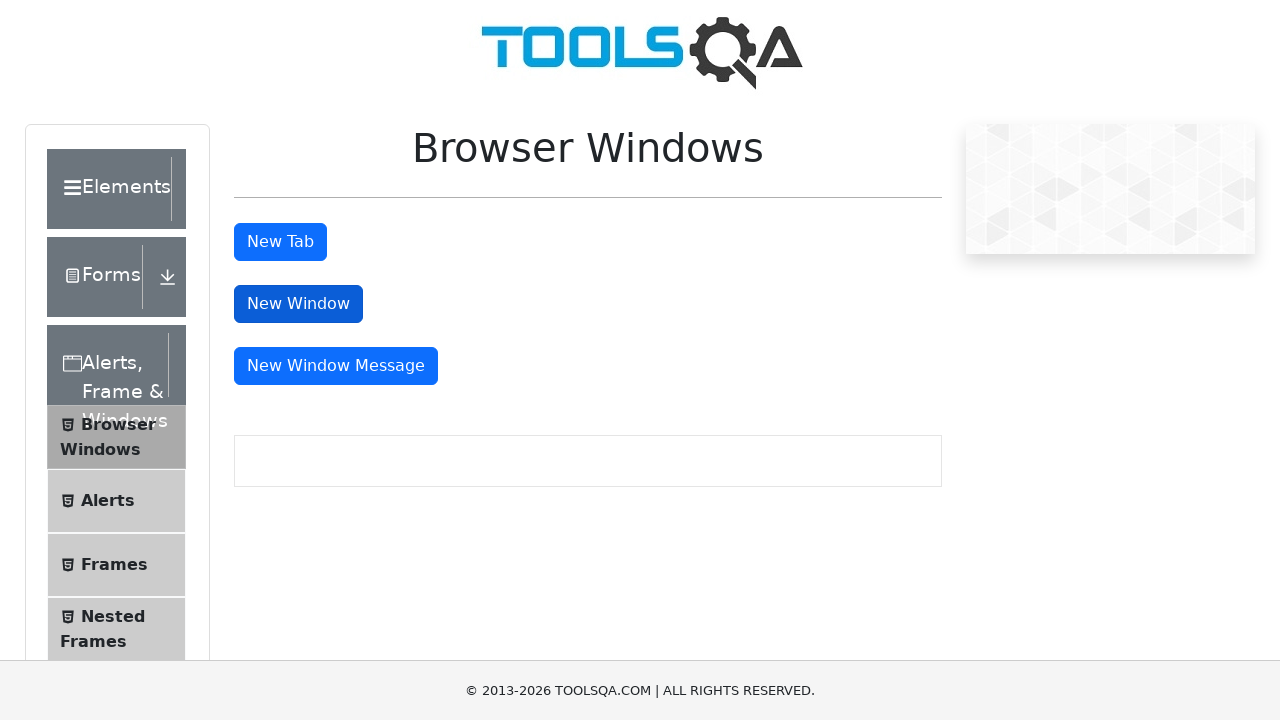

Child window page load completed
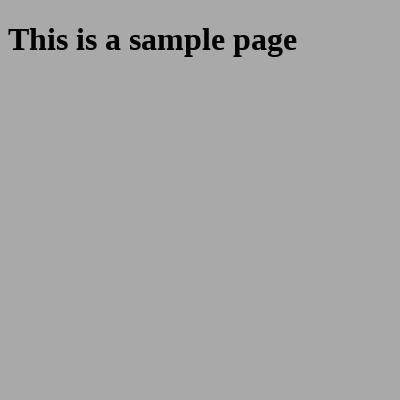

Sample heading element loaded in child window
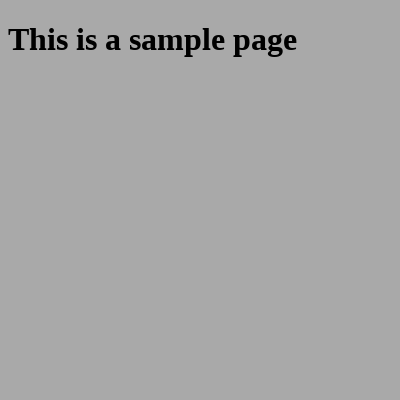

Extracted heading text: 'This is a sample page'
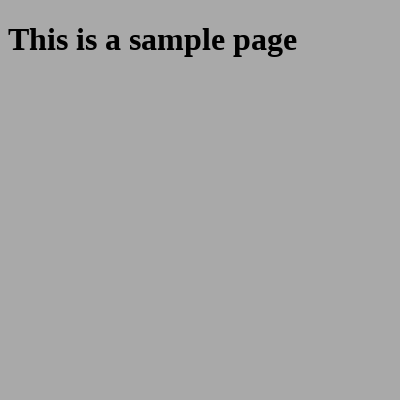

Closed child window
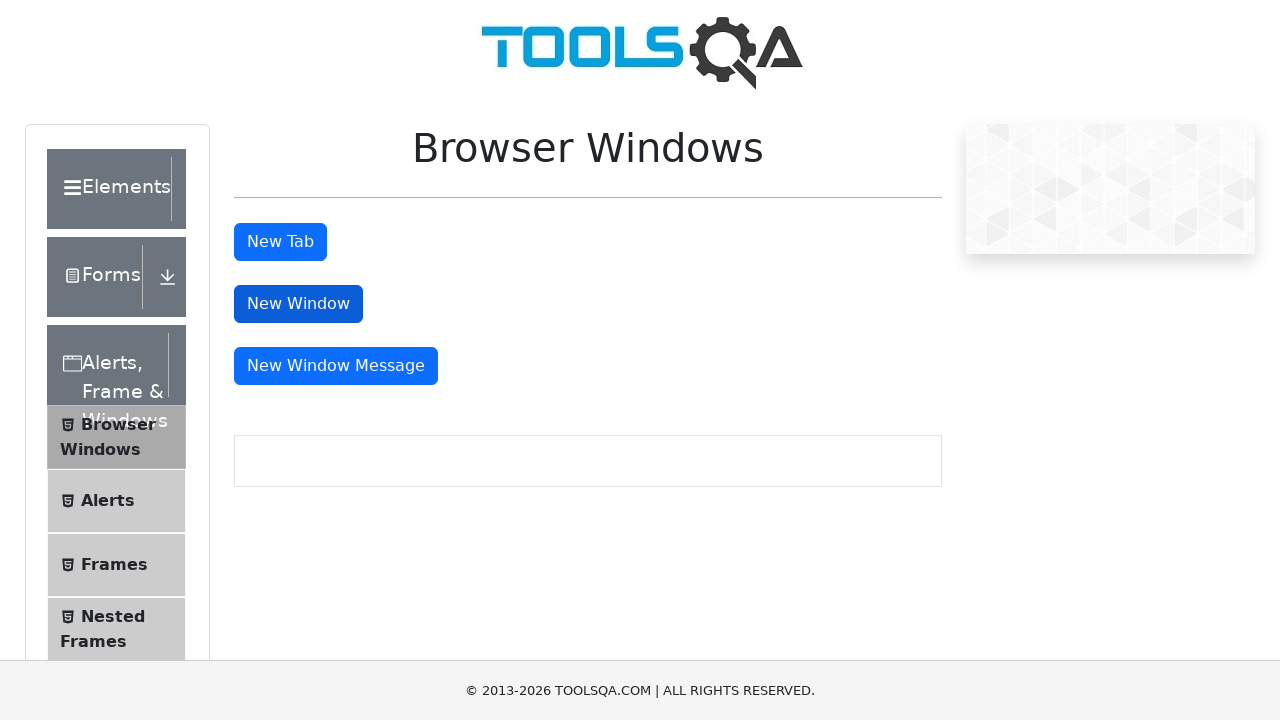

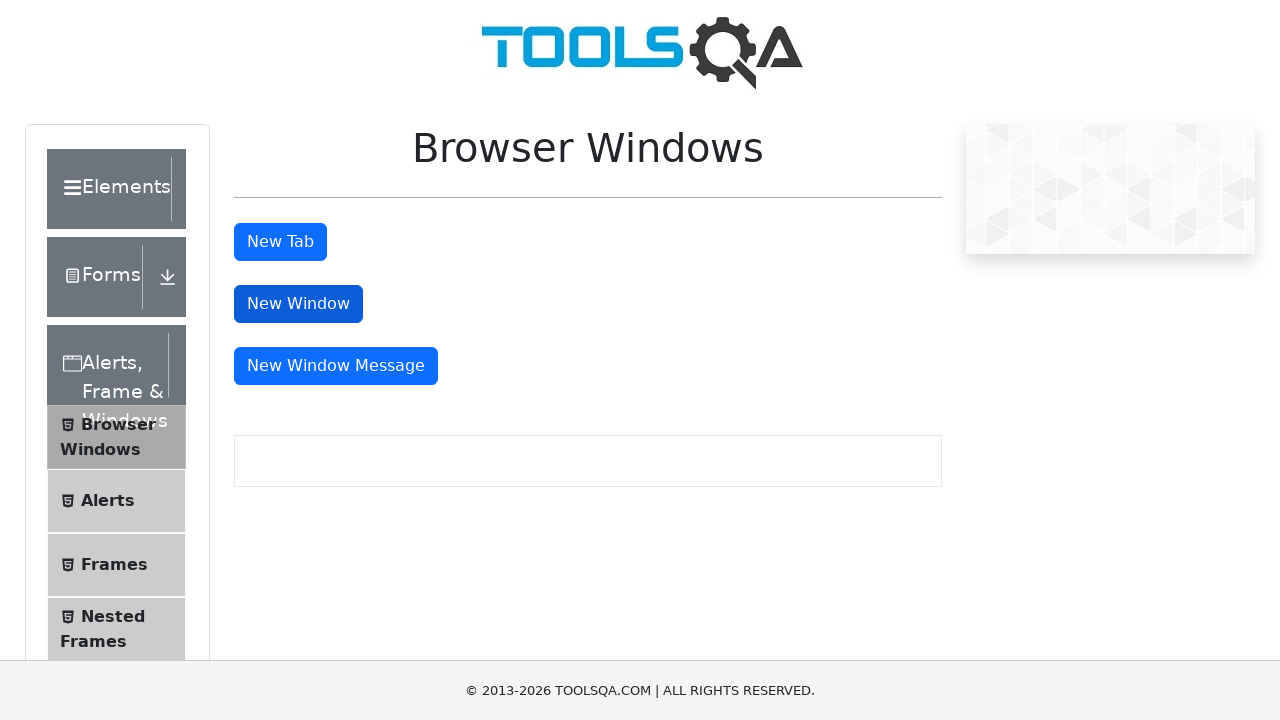